Tests that a todo item is removed if edited to an empty string

Starting URL: https://demo.playwright.dev/todomvc

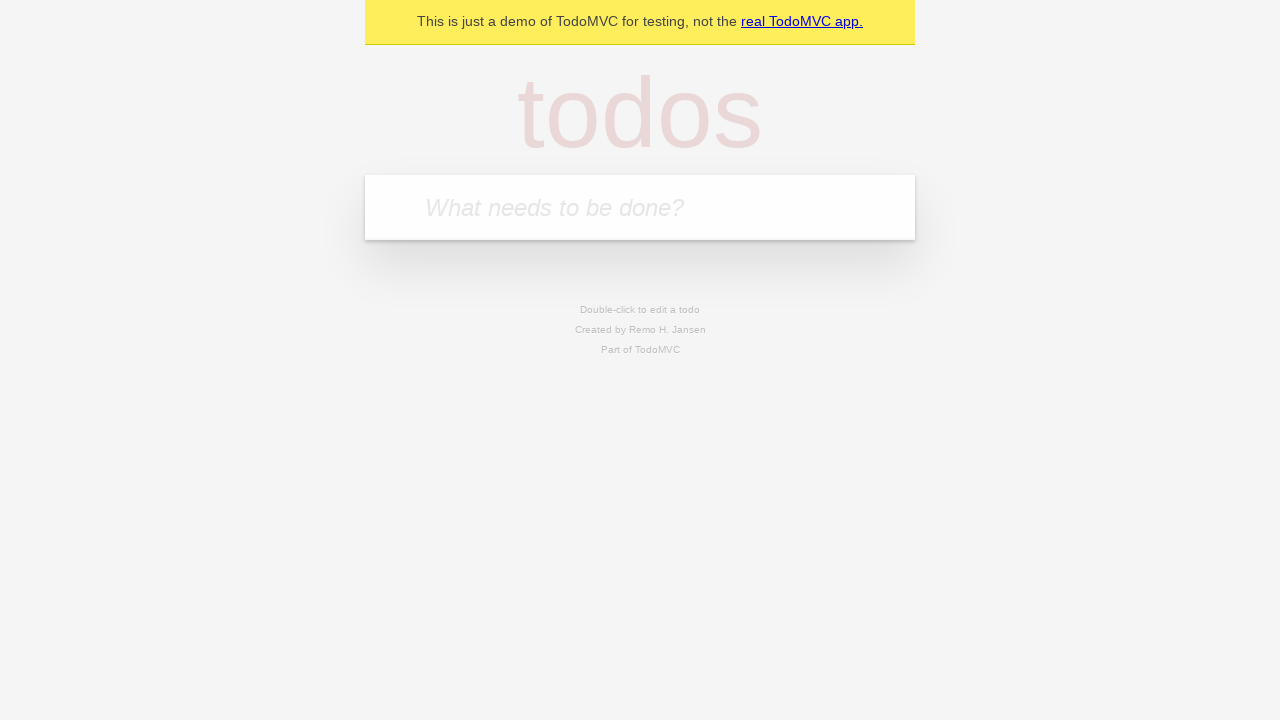

Filled todo input with 'buy some cheese' on internal:attr=[placeholder="What needs to be done?"i]
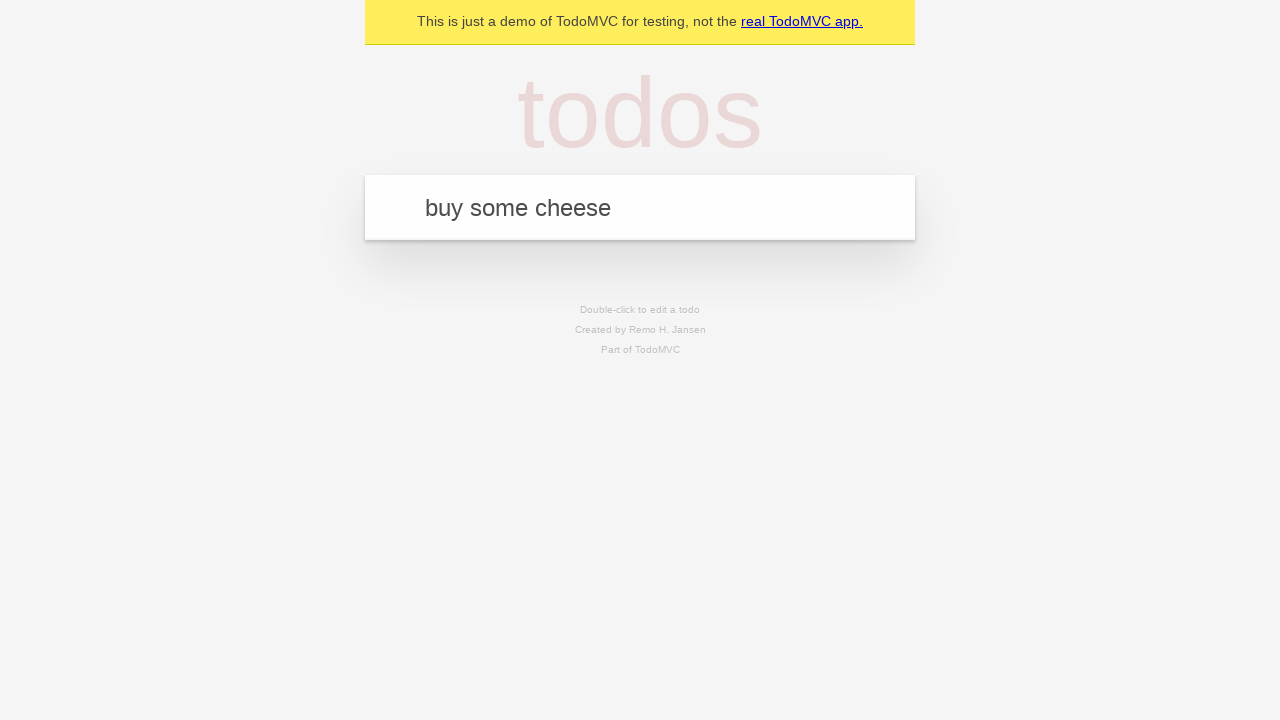

Pressed Enter to add todo 'buy some cheese' on internal:attr=[placeholder="What needs to be done?"i]
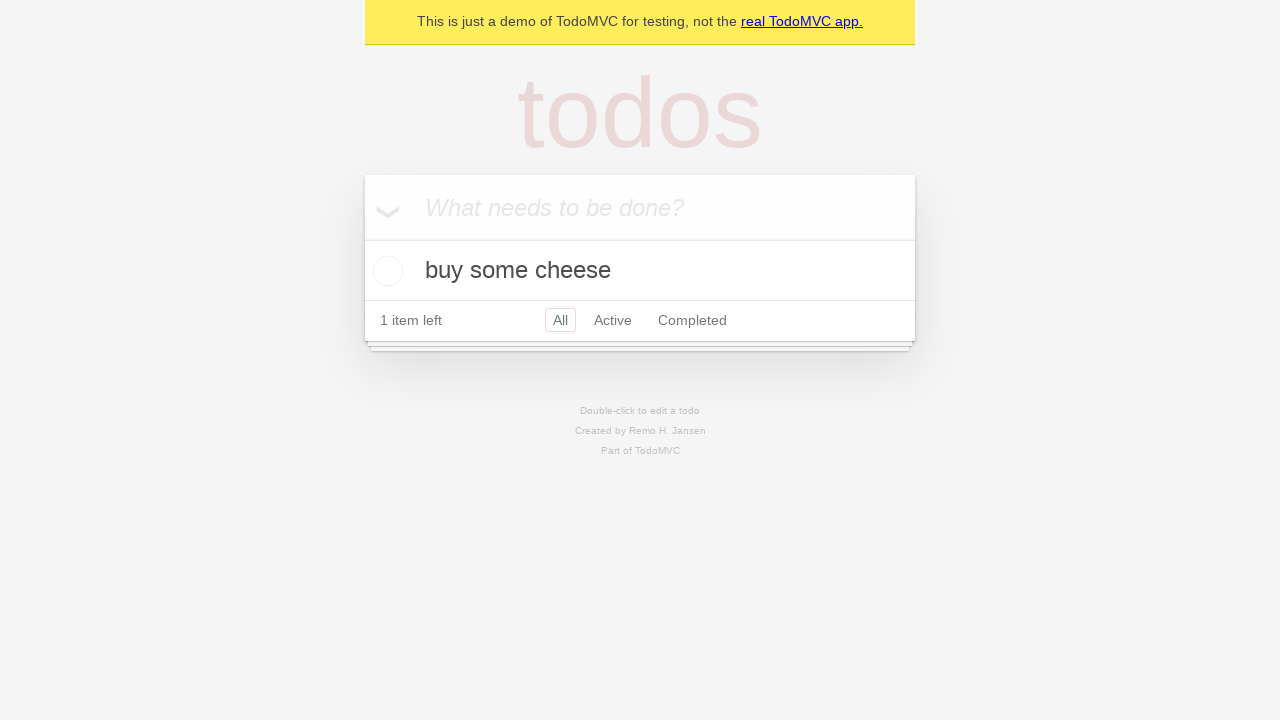

Filled todo input with 'feed the cat' on internal:attr=[placeholder="What needs to be done?"i]
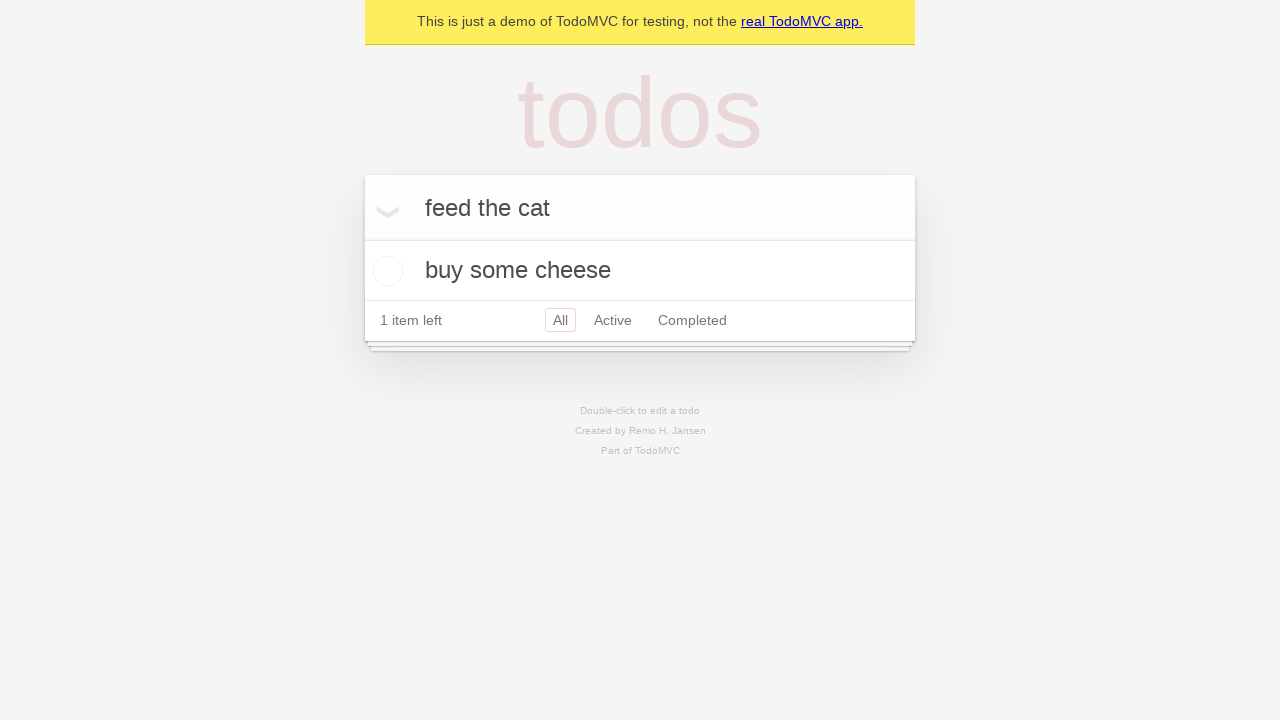

Pressed Enter to add todo 'feed the cat' on internal:attr=[placeholder="What needs to be done?"i]
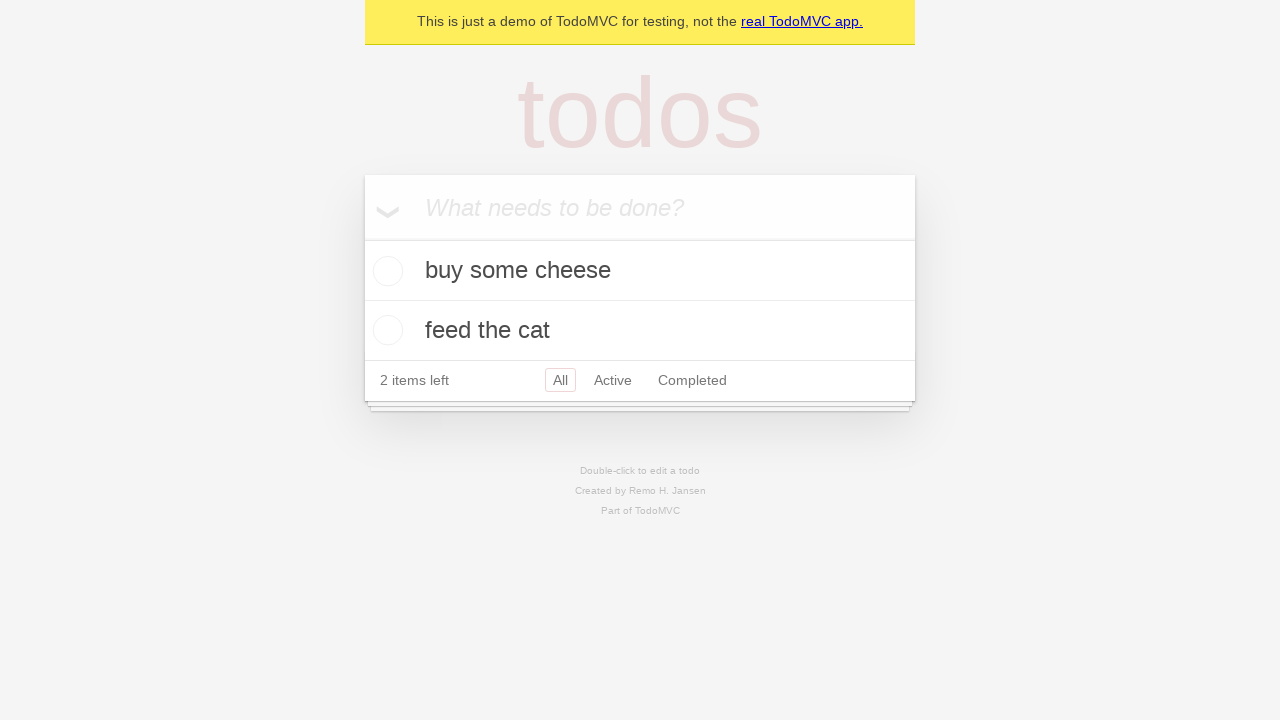

Filled todo input with 'book a doctors appointment' on internal:attr=[placeholder="What needs to be done?"i]
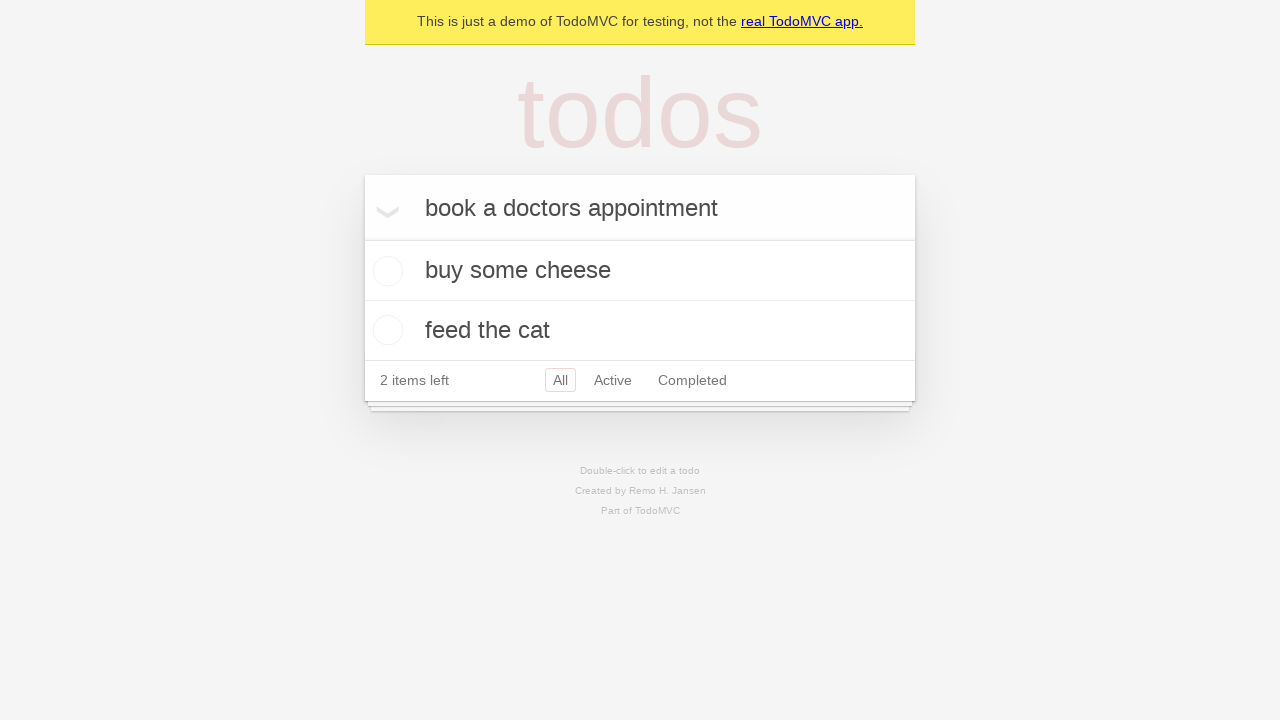

Pressed Enter to add todo 'book a doctors appointment' on internal:attr=[placeholder="What needs to be done?"i]
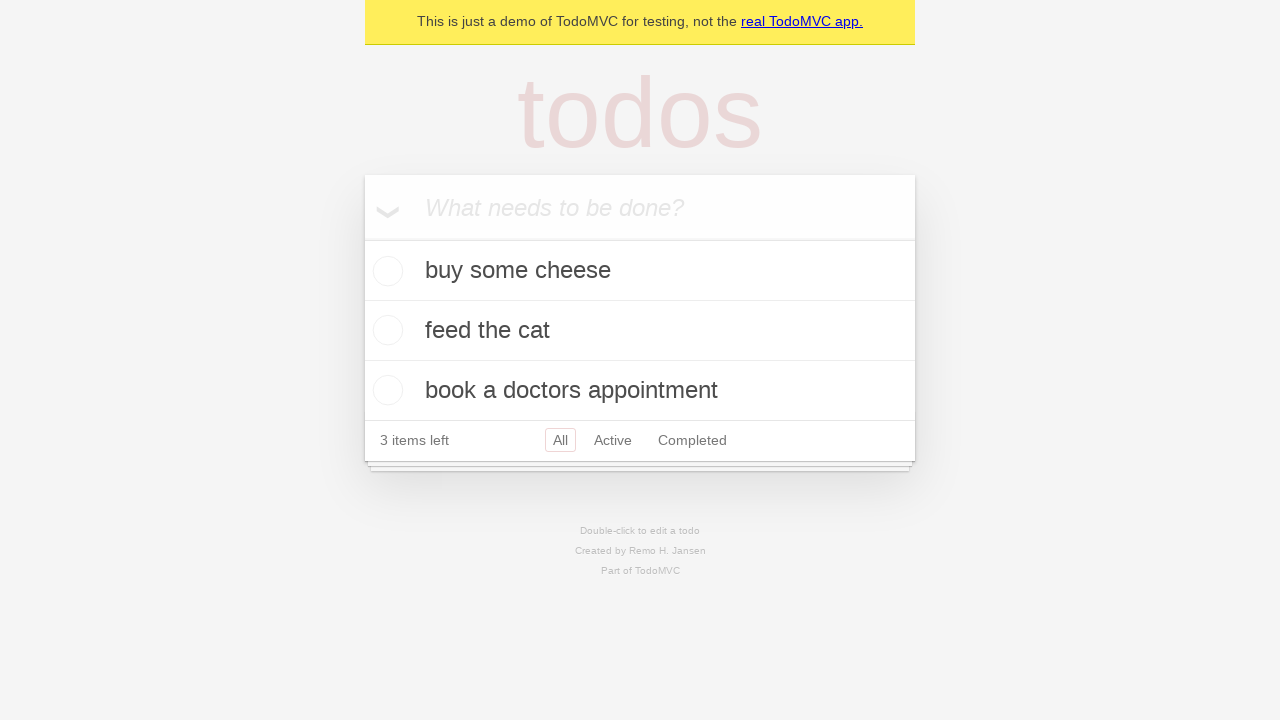

Waited for all 3 todos to be loaded in the DOM
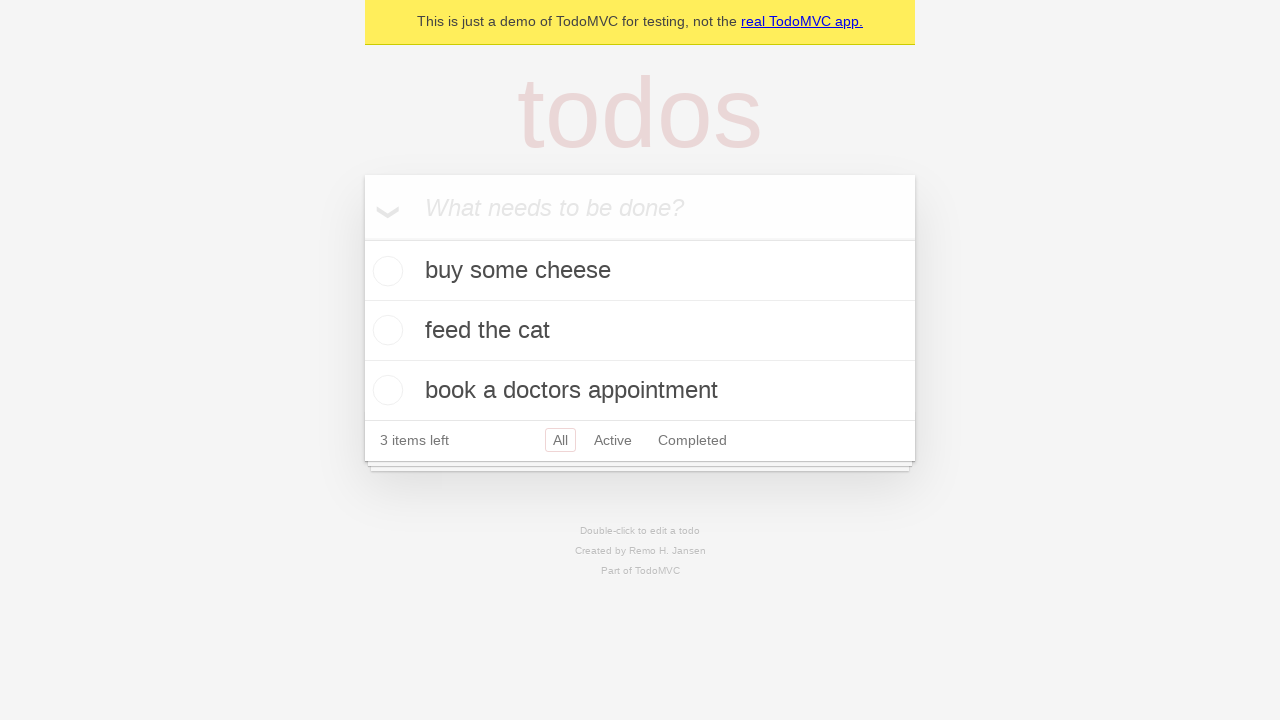

Double-clicked the second todo item to enter edit mode at (640, 331) on internal:testid=[data-testid="todo-item"s] >> nth=1
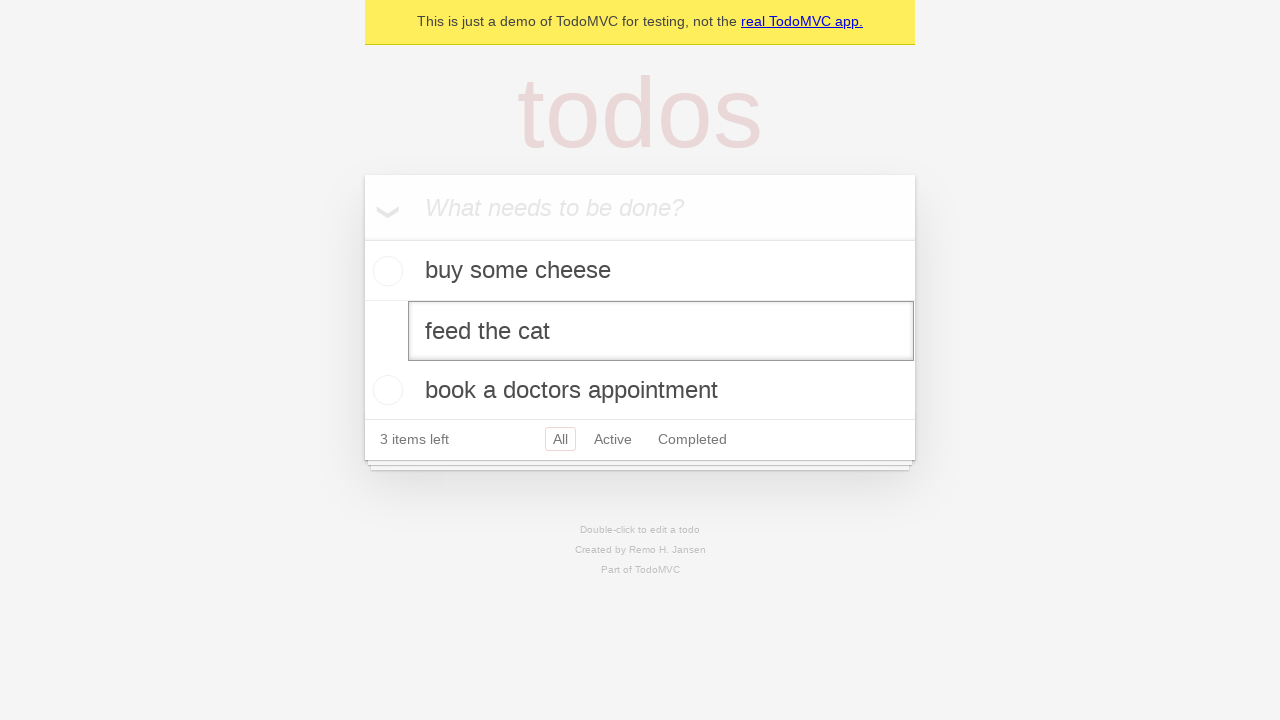

Cleared the edit input field to an empty string on internal:testid=[data-testid="todo-item"s] >> nth=1 >> internal:role=textbox[nam
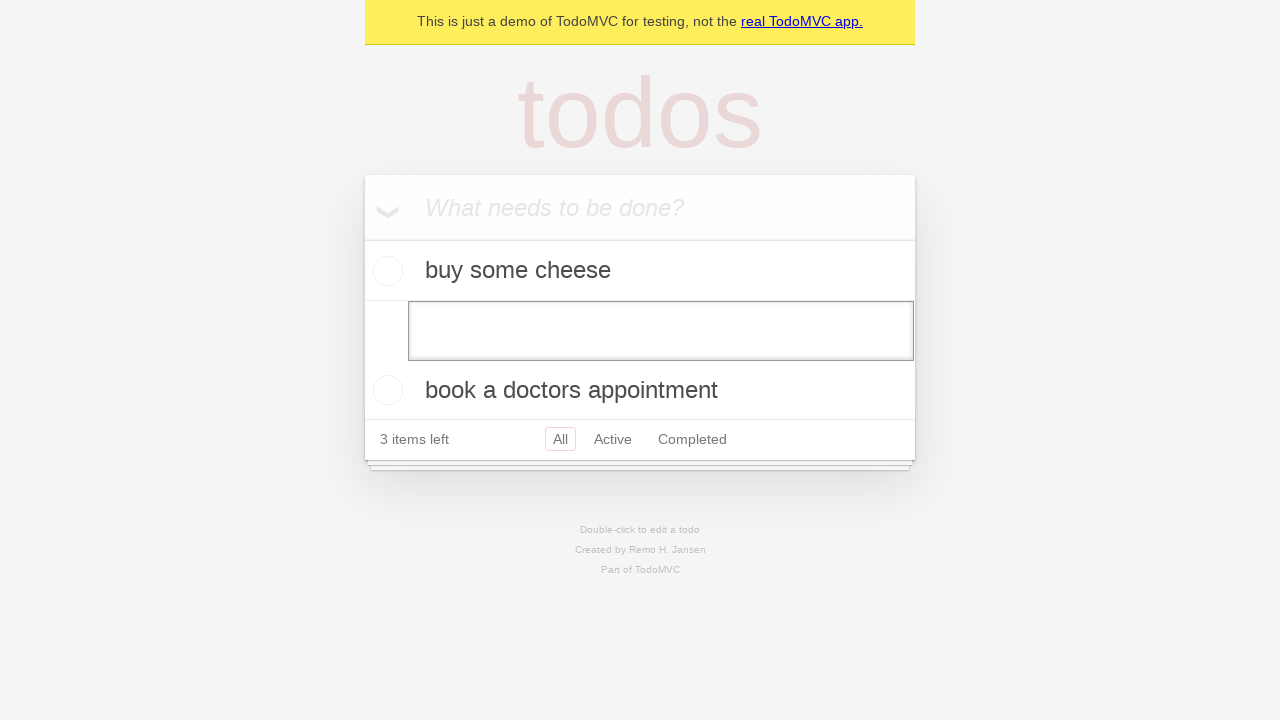

Pressed Enter to confirm the empty edit and remove the todo item on internal:testid=[data-testid="todo-item"s] >> nth=1 >> internal:role=textbox[nam
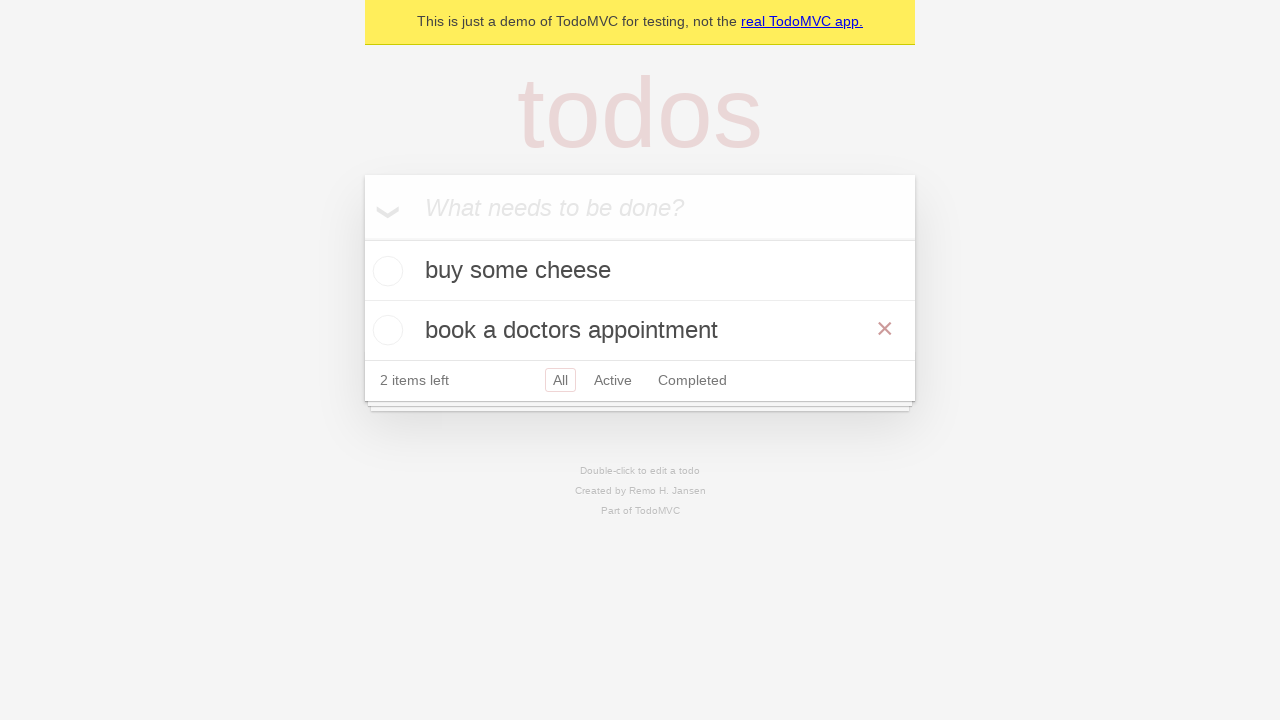

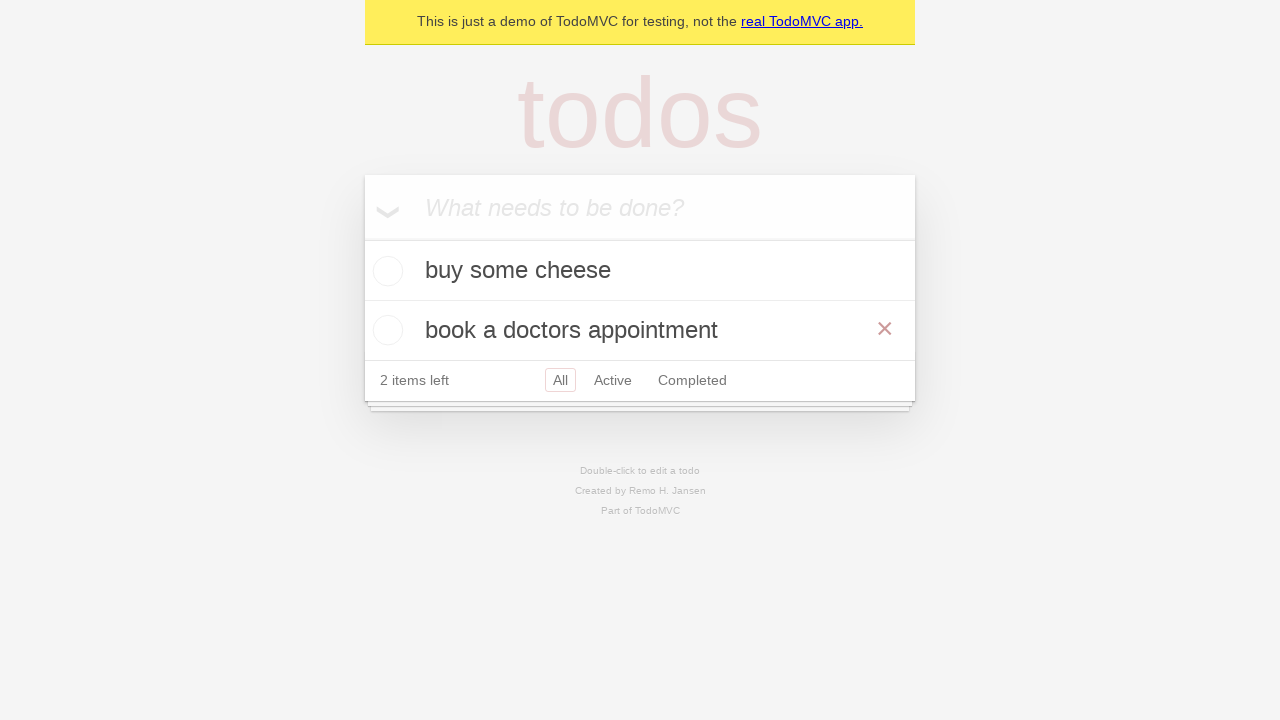